Tests adding multiple products to cart by clicking the "Add to Cart" button for 10 different products on an e-commerce practice site.

Starting URL: https://rahulshettyacademy.com/seleniumPractise/#/

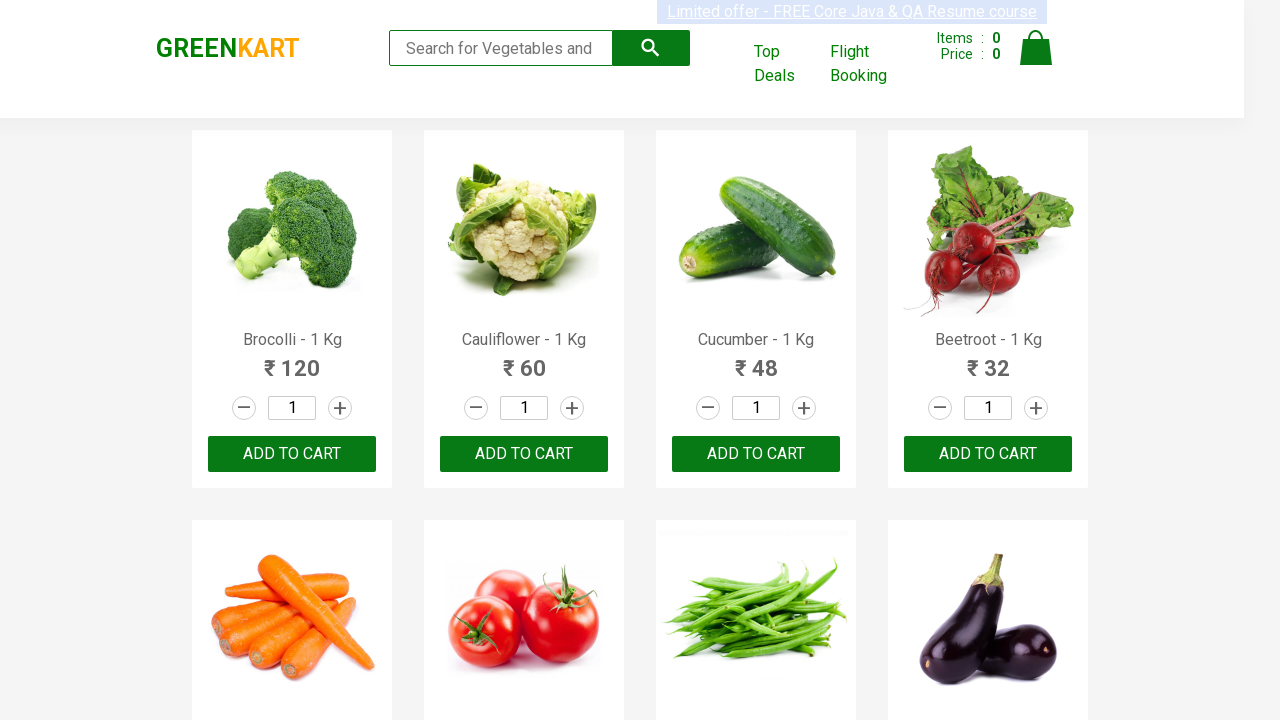

Clicked 'Add to Cart' button for product 1 at (292, 454) on xpath=//*[@id='root']/div/div[1]/div/div[1]/div[3]/button
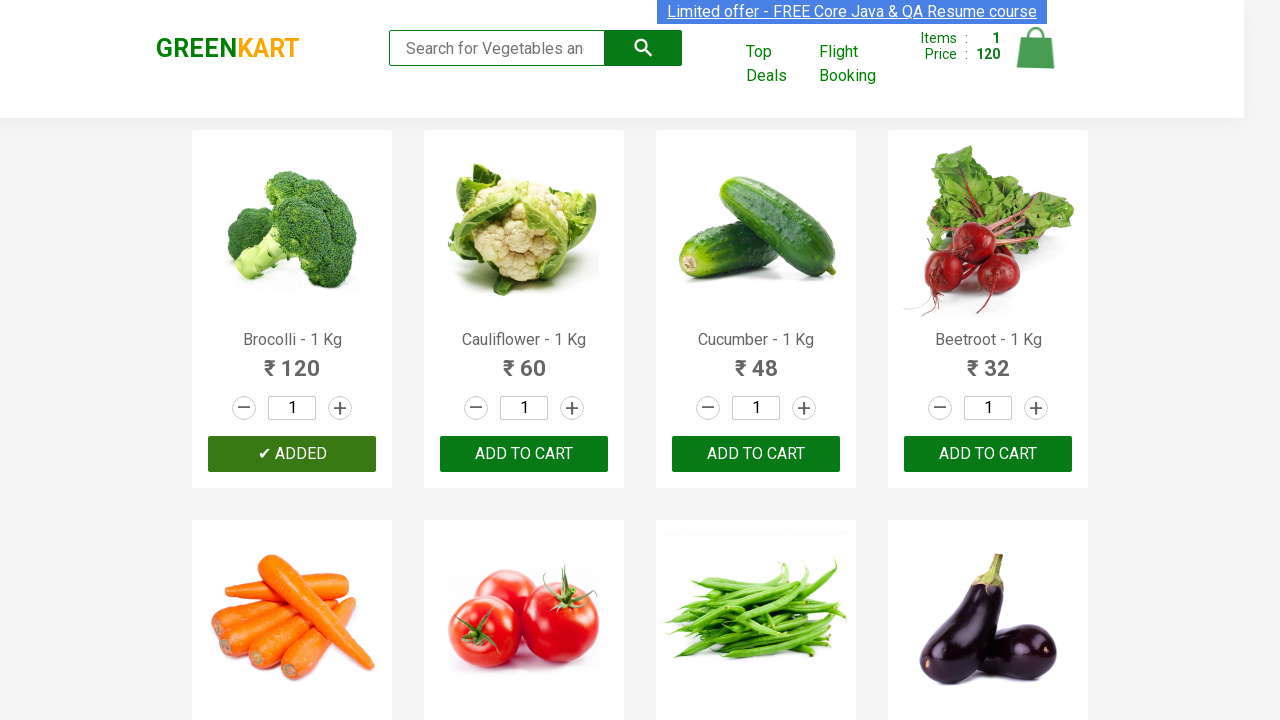

Clicked 'Add to Cart' button for product 2 at (524, 454) on xpath=//*[@id='root']/div/div[1]/div/div[2]/div[3]/button
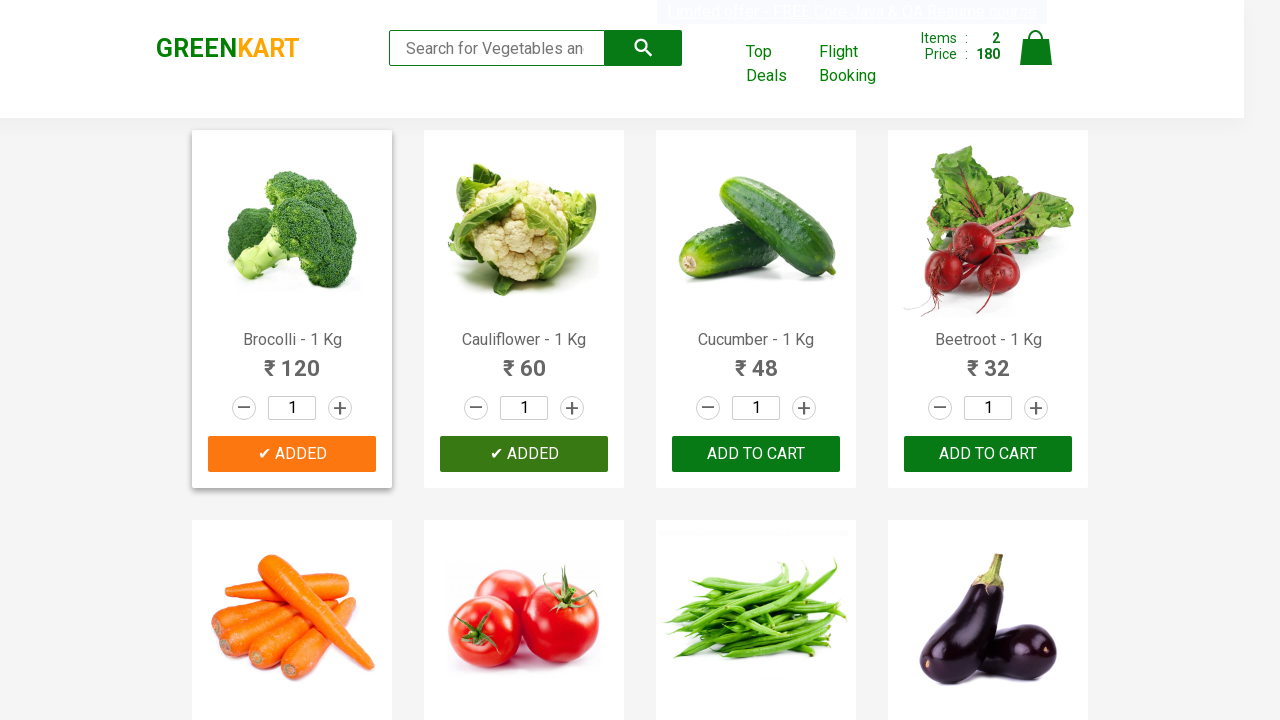

Clicked 'Add to Cart' button for product 3 at (756, 454) on xpath=//*[@id='root']/div/div[1]/div/div[3]/div[3]/button
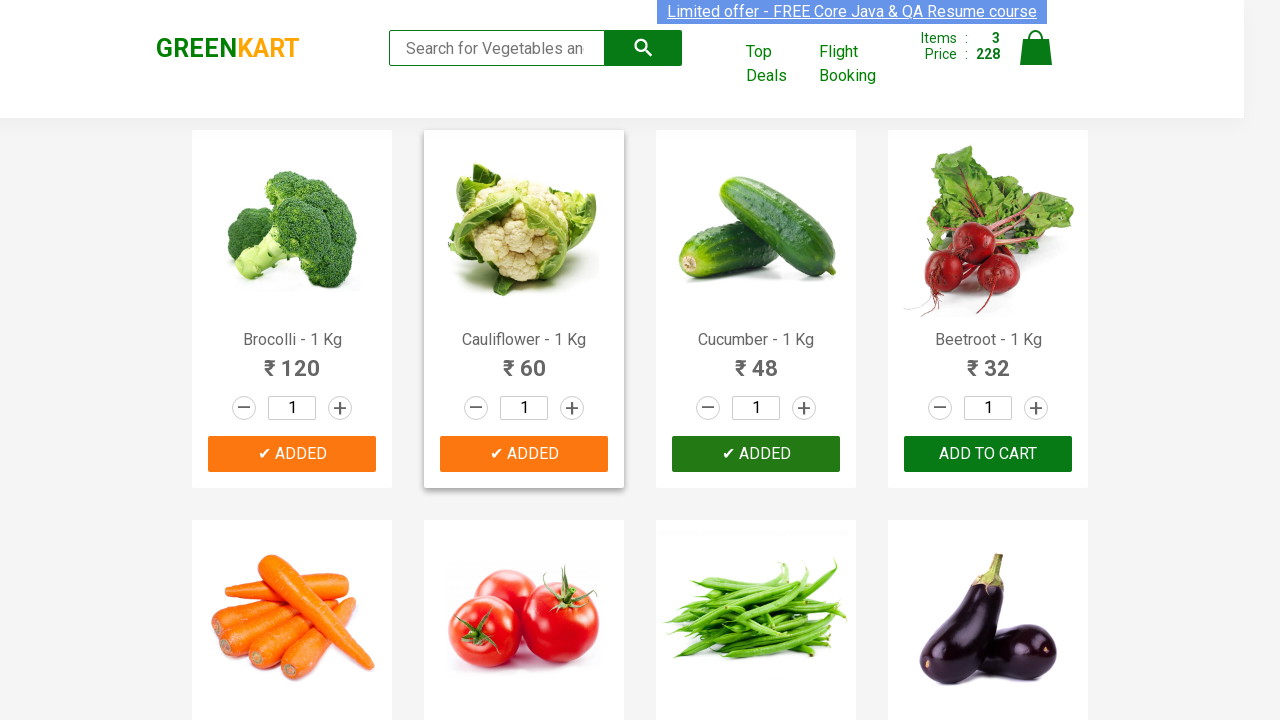

Clicked 'Add to Cart' button for product 4 at (988, 454) on xpath=//*[@id='root']/div/div[1]/div/div[4]/div[3]/button
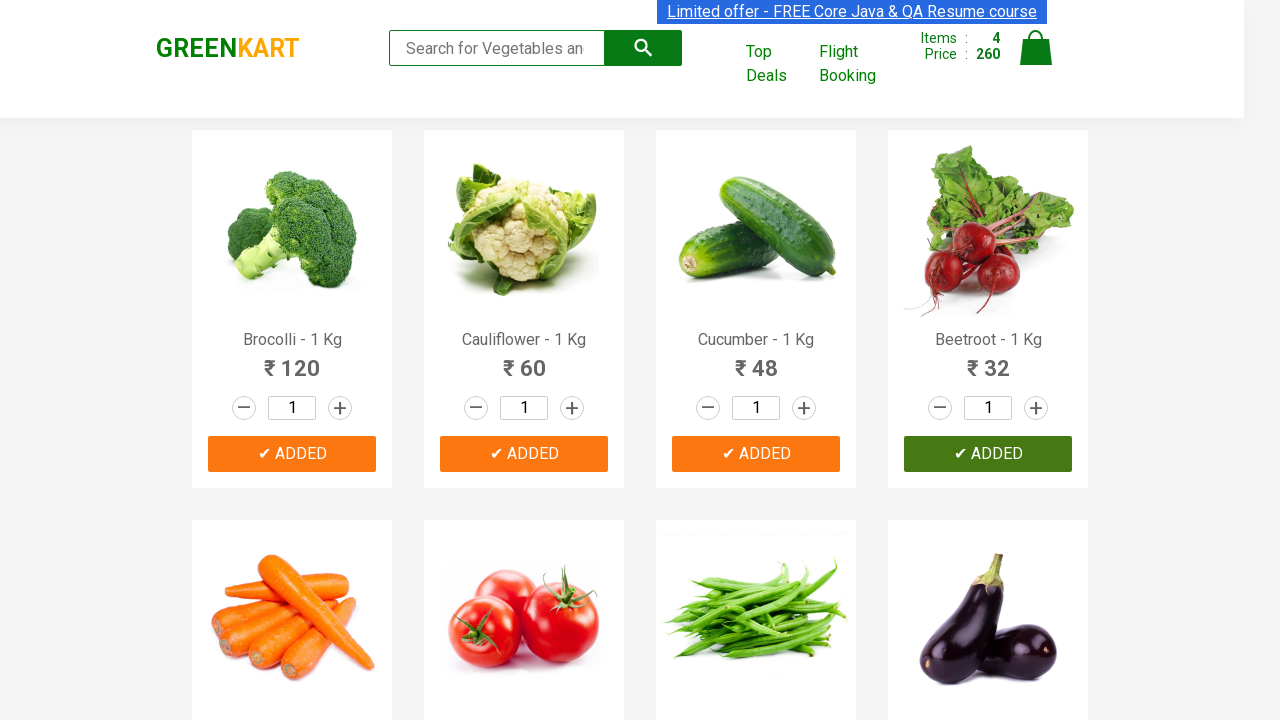

Clicked 'Add to Cart' button for product 5 at (292, 360) on xpath=//*[@id='root']/div/div[1]/div/div[5]/div[3]/button
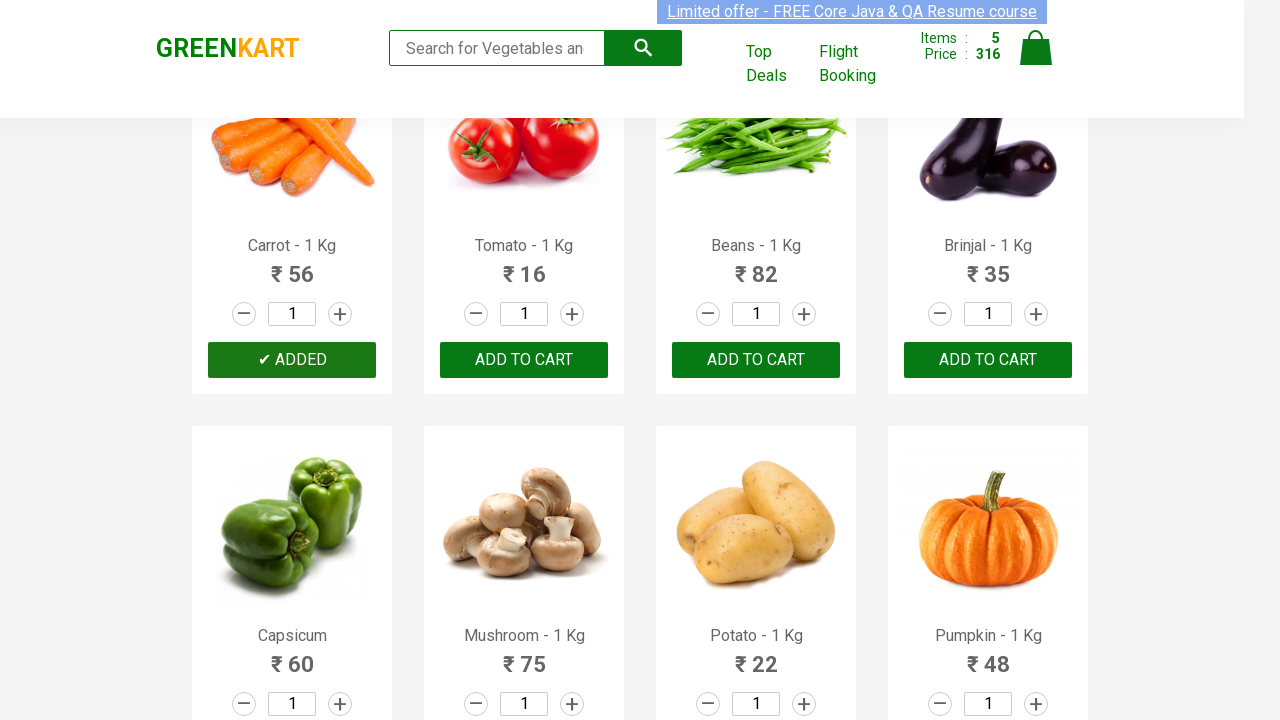

Clicked 'Add to Cart' button for product 6 at (524, 360) on xpath=//*[@id='root']/div/div[1]/div/div[6]/div[3]/button
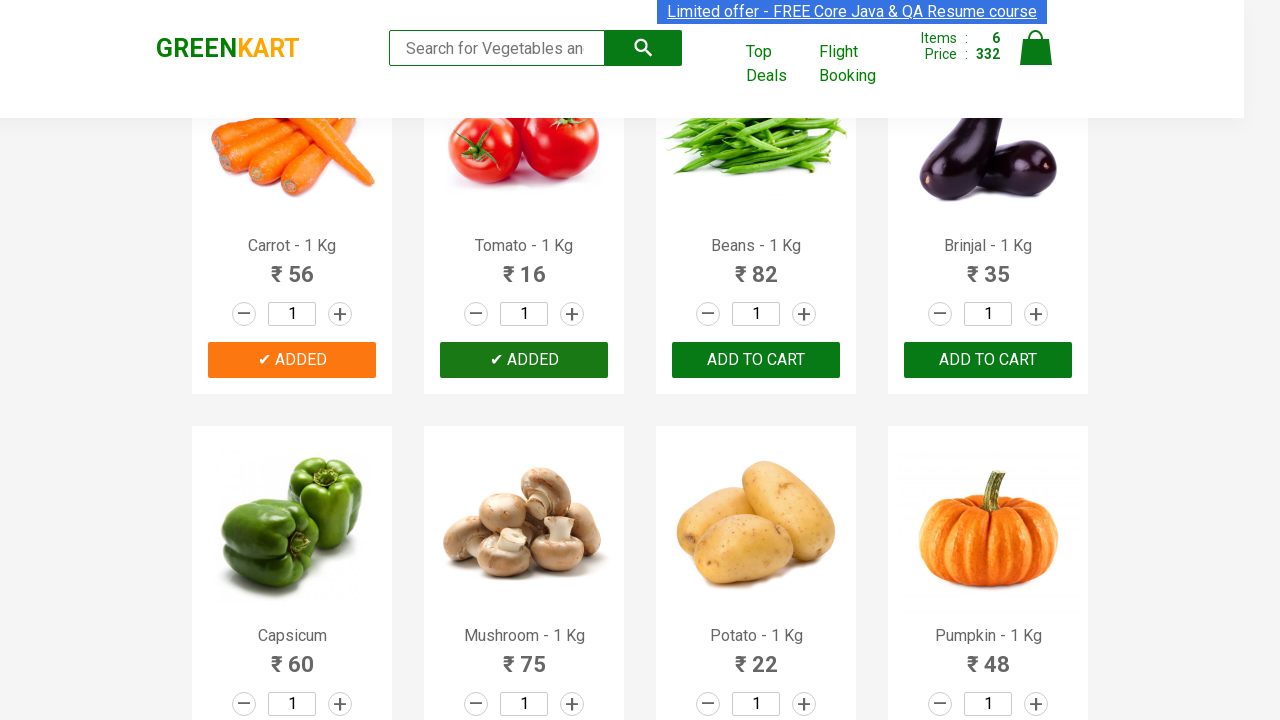

Clicked 'Add to Cart' button for product 7 at (756, 360) on xpath=//*[@id='root']/div/div[1]/div/div[7]/div[3]/button
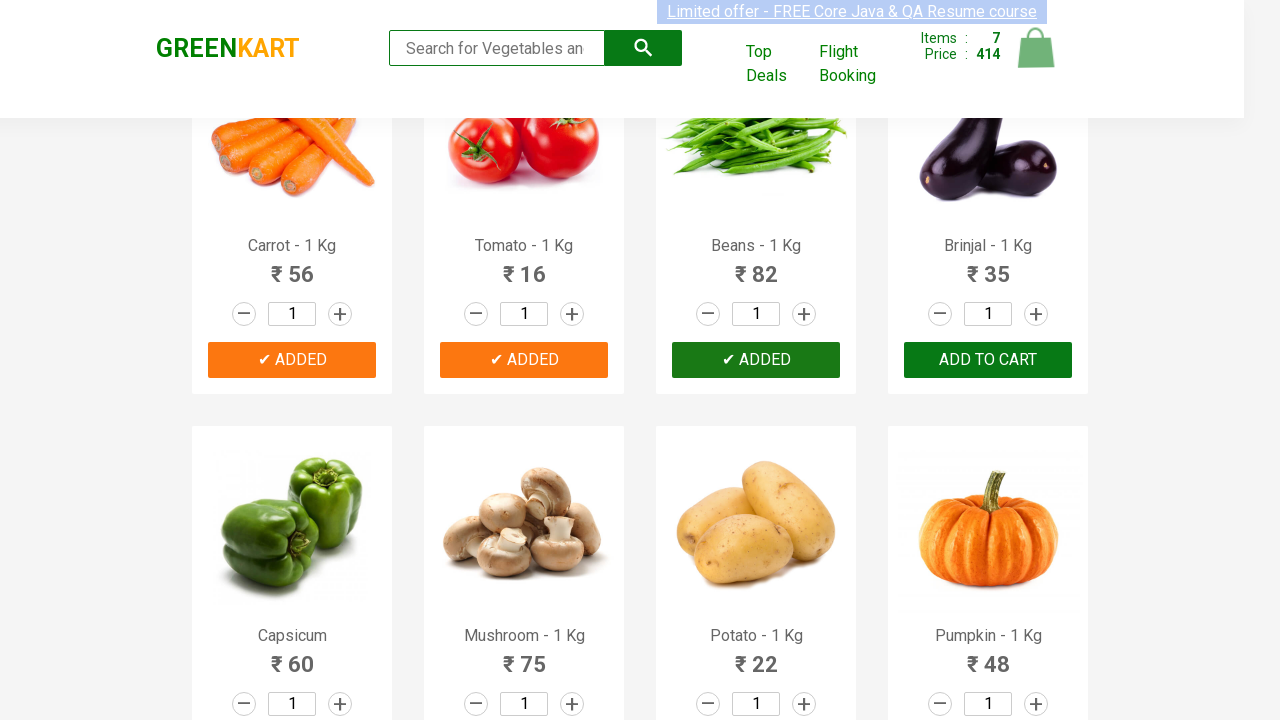

Clicked 'Add to Cart' button for product 8 at (988, 360) on xpath=//*[@id='root']/div/div[1]/div/div[8]/div[3]/button
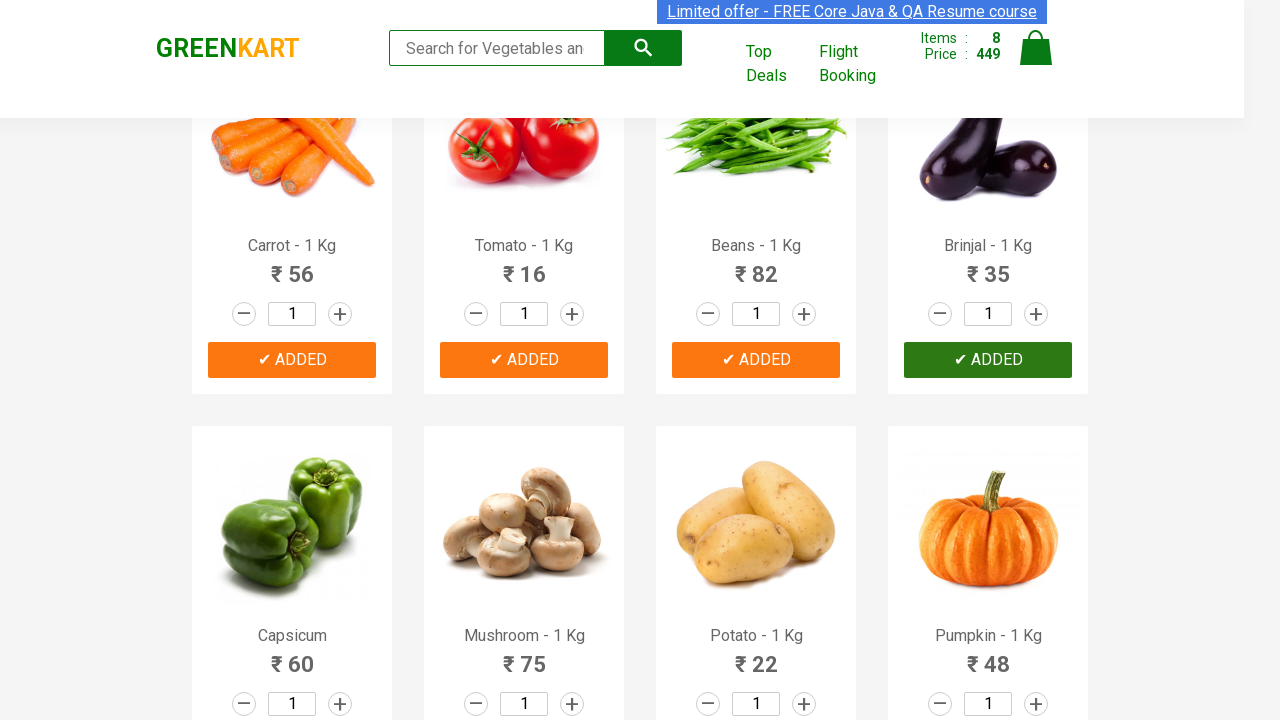

Clicked 'Add to Cart' button for product 9 at (292, 360) on xpath=//*[@id='root']/div/div[1]/div/div[9]/div[3]/button
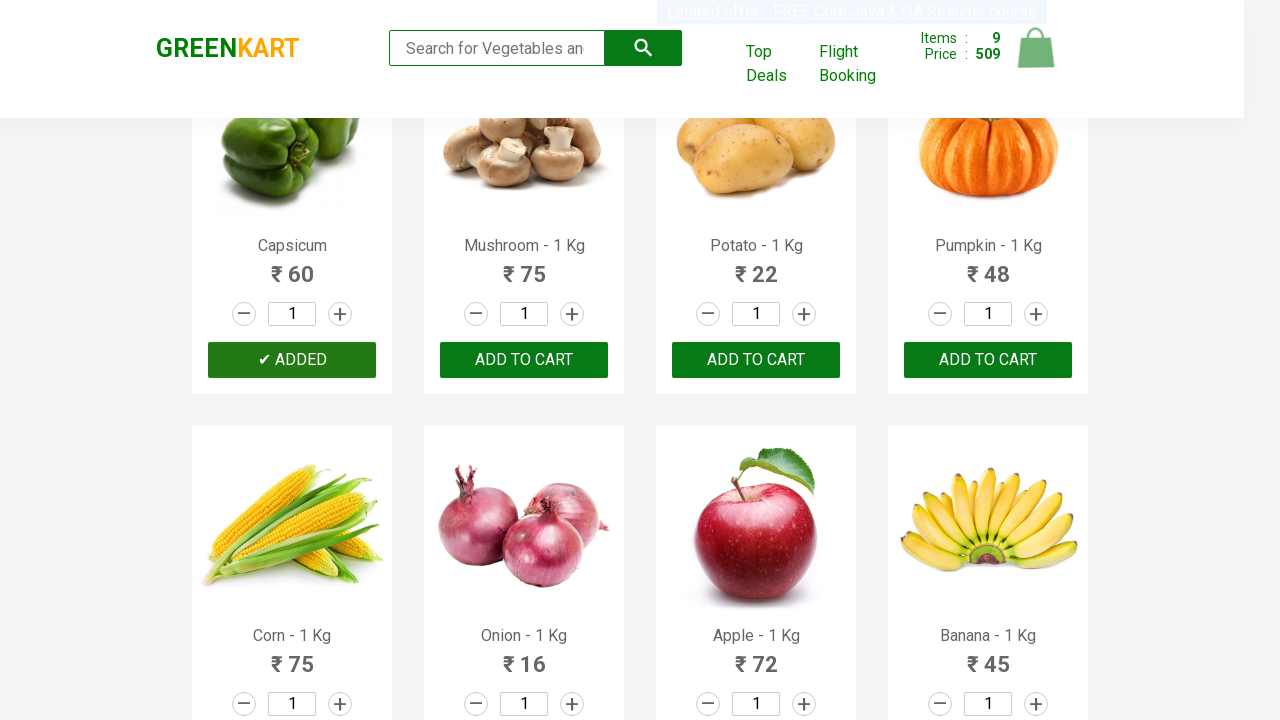

Clicked 'Add to Cart' button for product 10 at (524, 360) on xpath=//*[@id='root']/div/div[1]/div/div[10]/div[3]/button
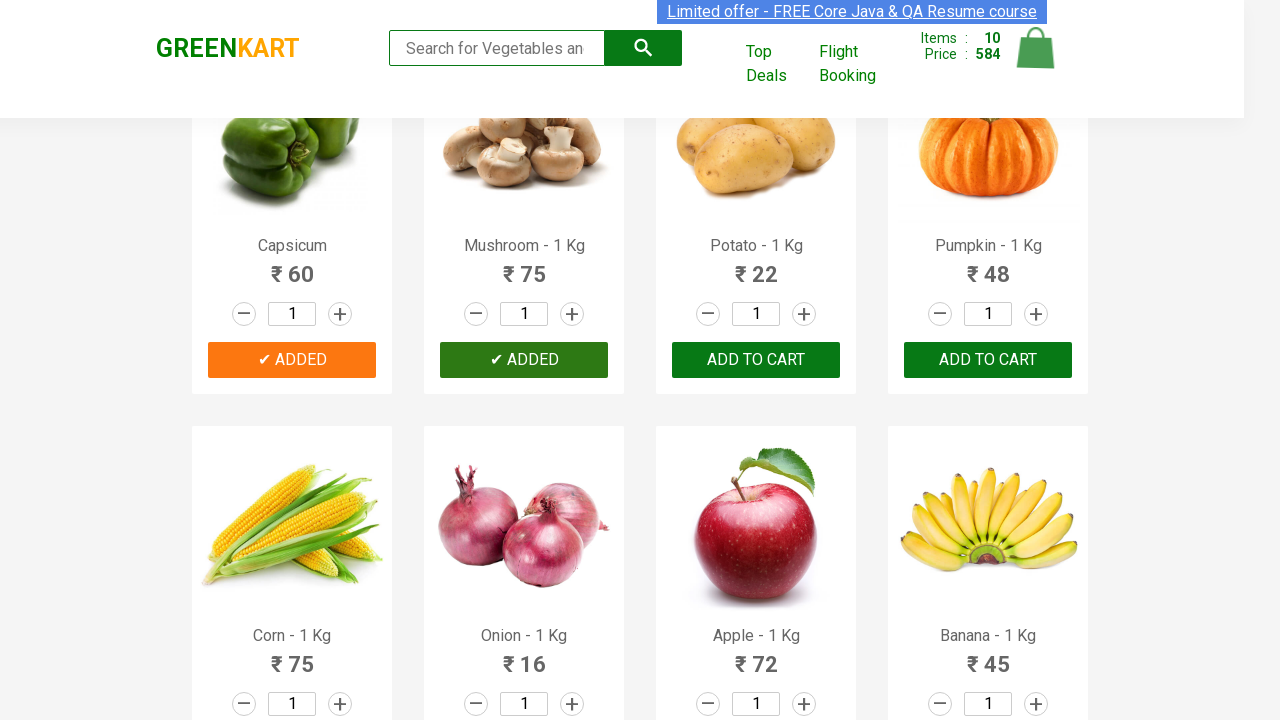

Waited 2 seconds for UI to update after adding all products
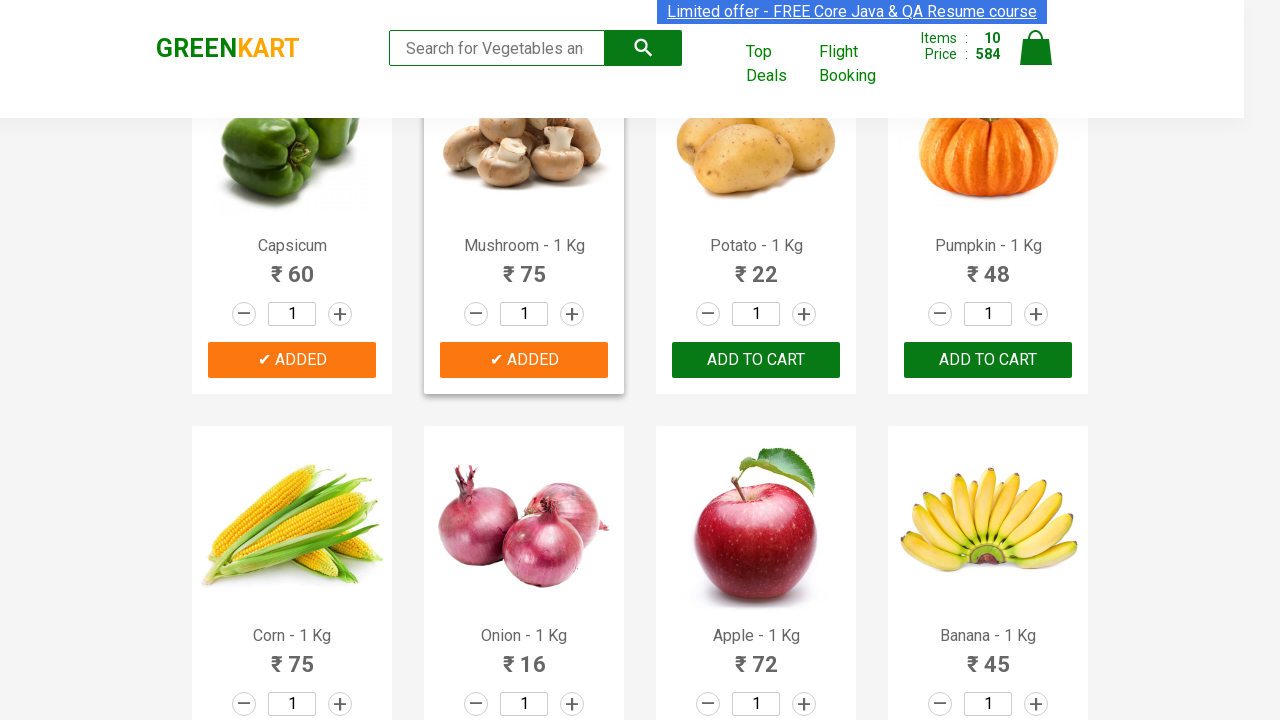

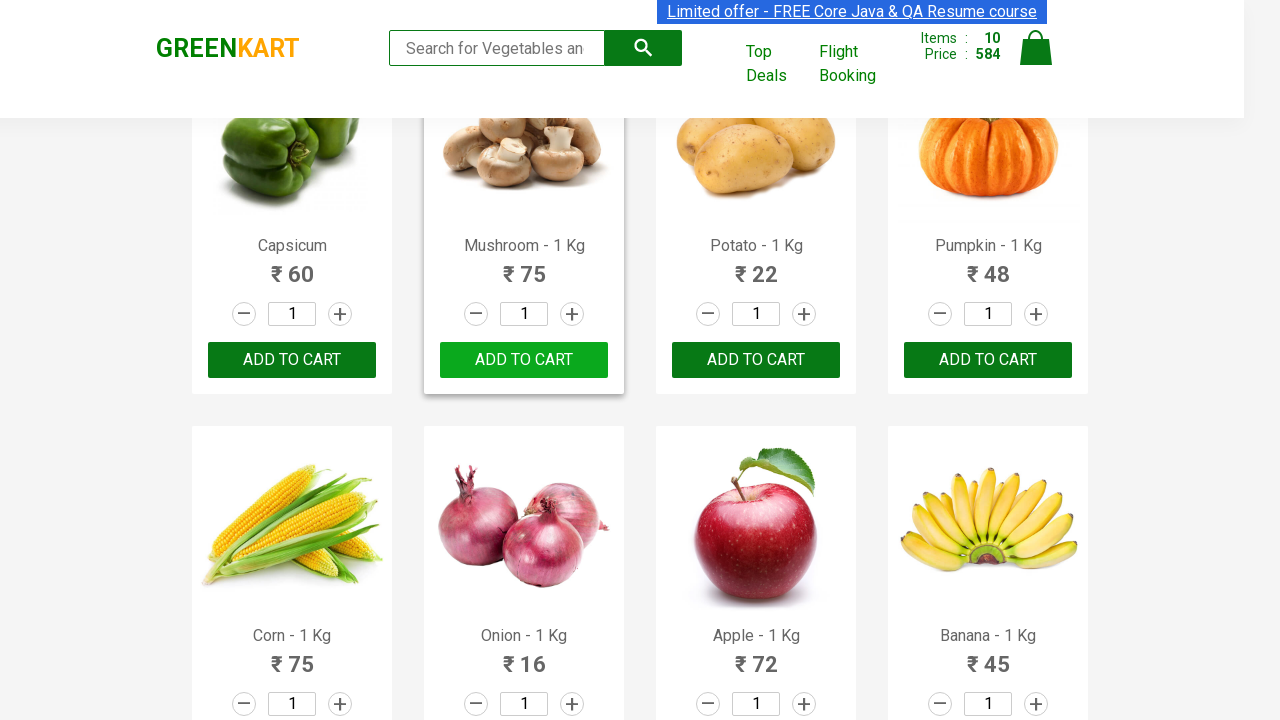